Tests window handling functionality by opening a new window, filling a form field in the new window, closing it, then returning to the parent window and filling another field

Starting URL: https://www.hyrtutorials.com/p/window-handles-practice.html

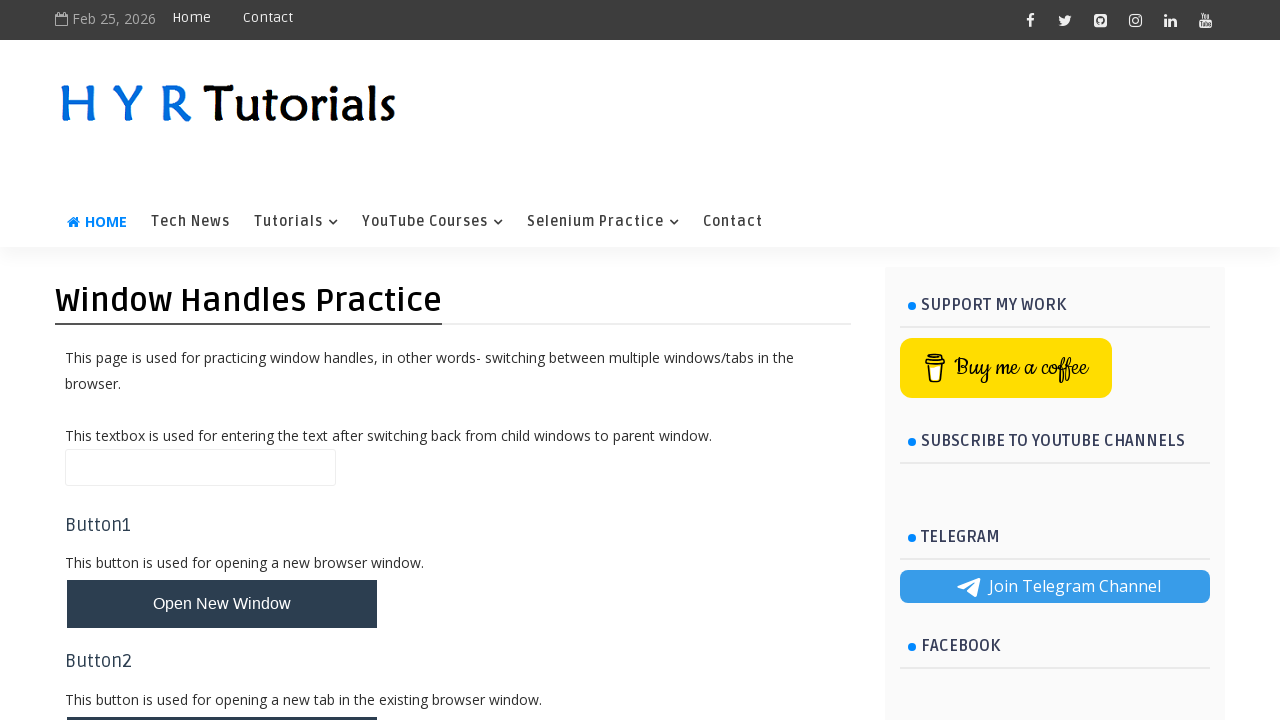

Clicked button to open new window at (222, 604) on #newWindowBtn
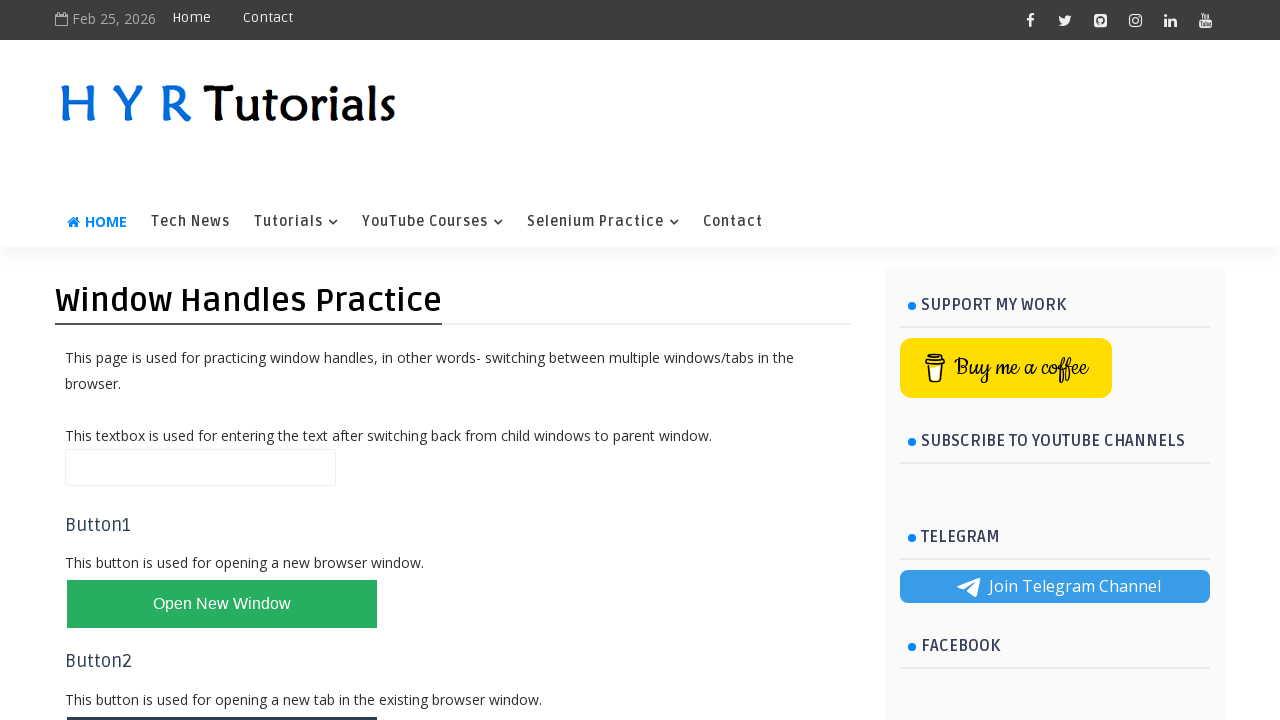

New window opened and captured
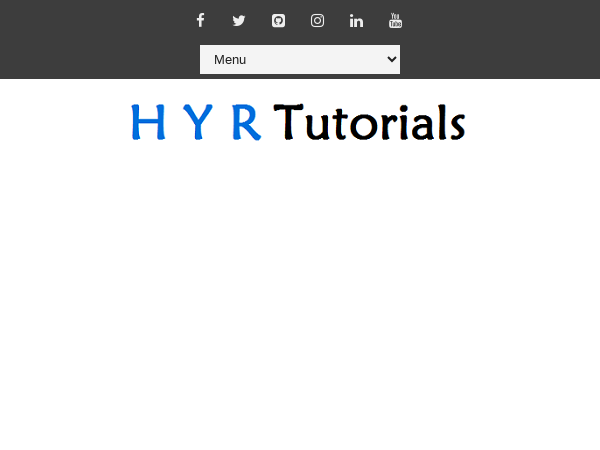

Filled first name field with 'manoj' in new window on input#firstName
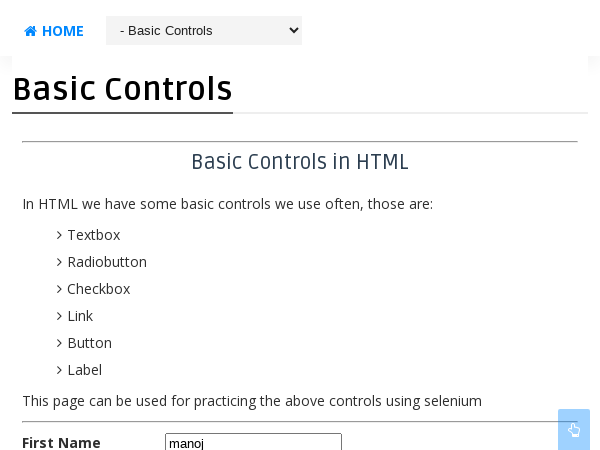

Closed new window and returned to parent window
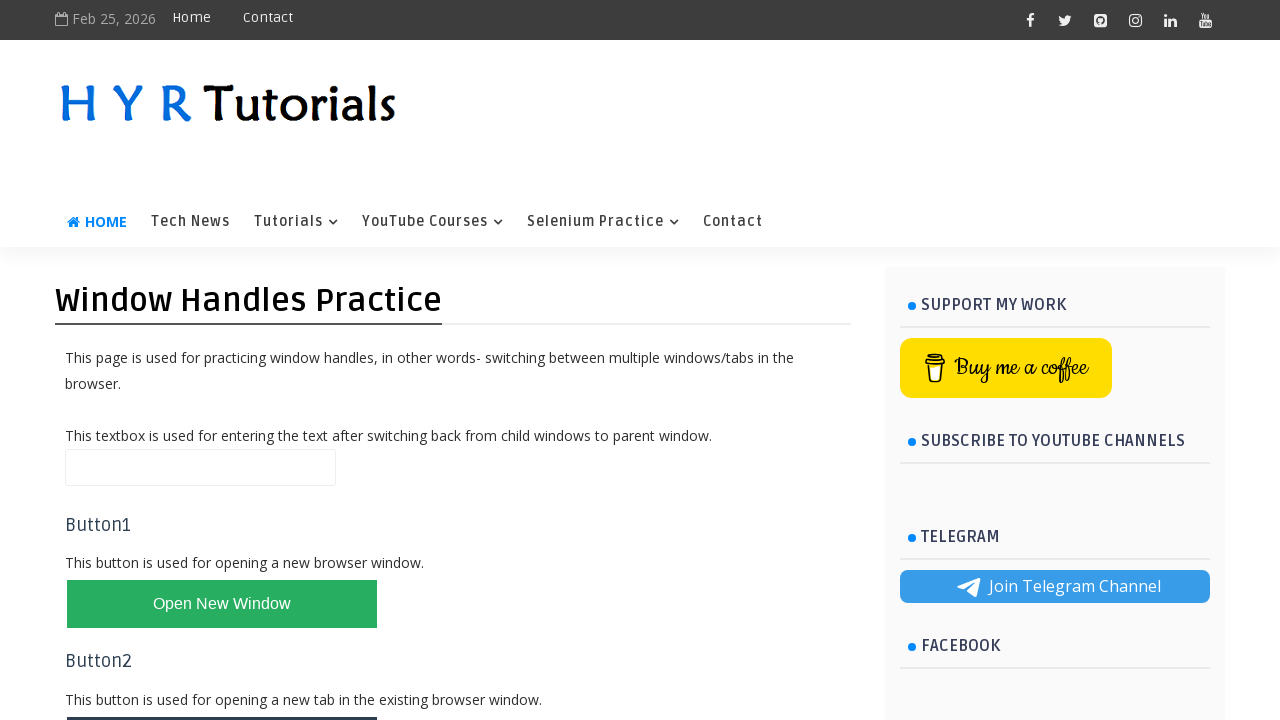

Filled name field with 'kumar' in parent window on input#name
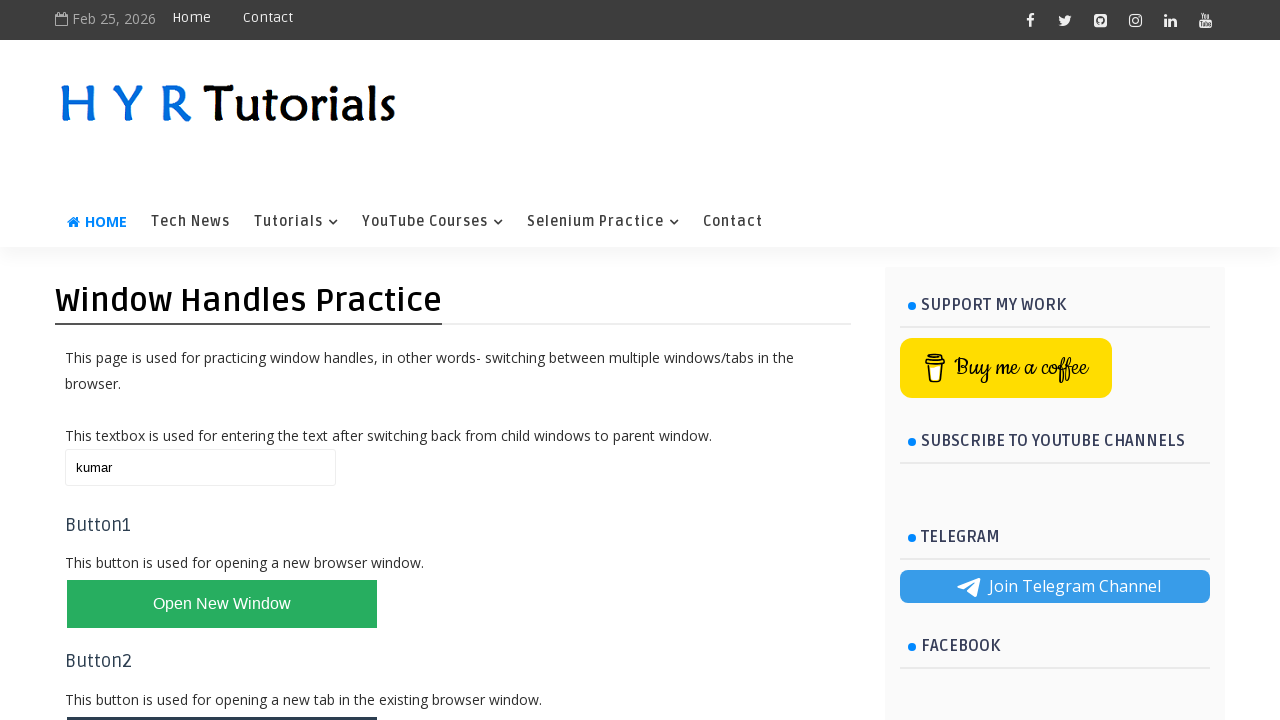

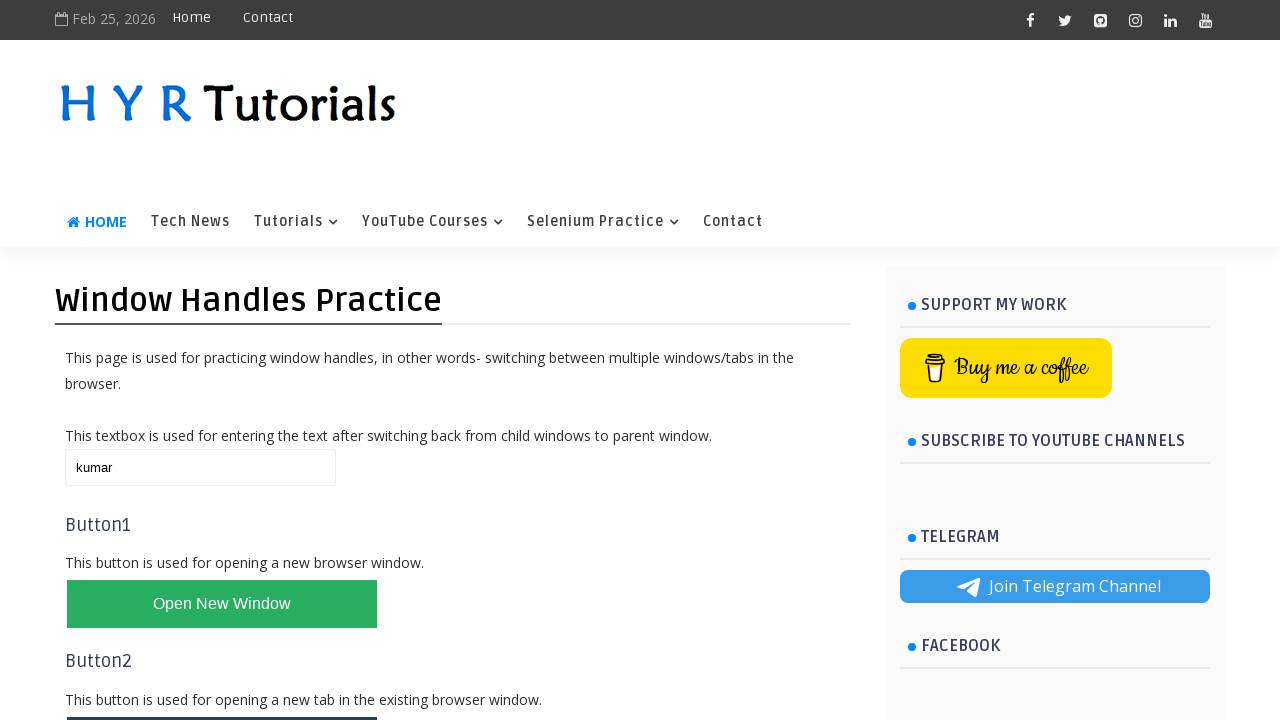